Tests that todo data persists after page reload

Starting URL: https://demo.playwright.dev/todomvc

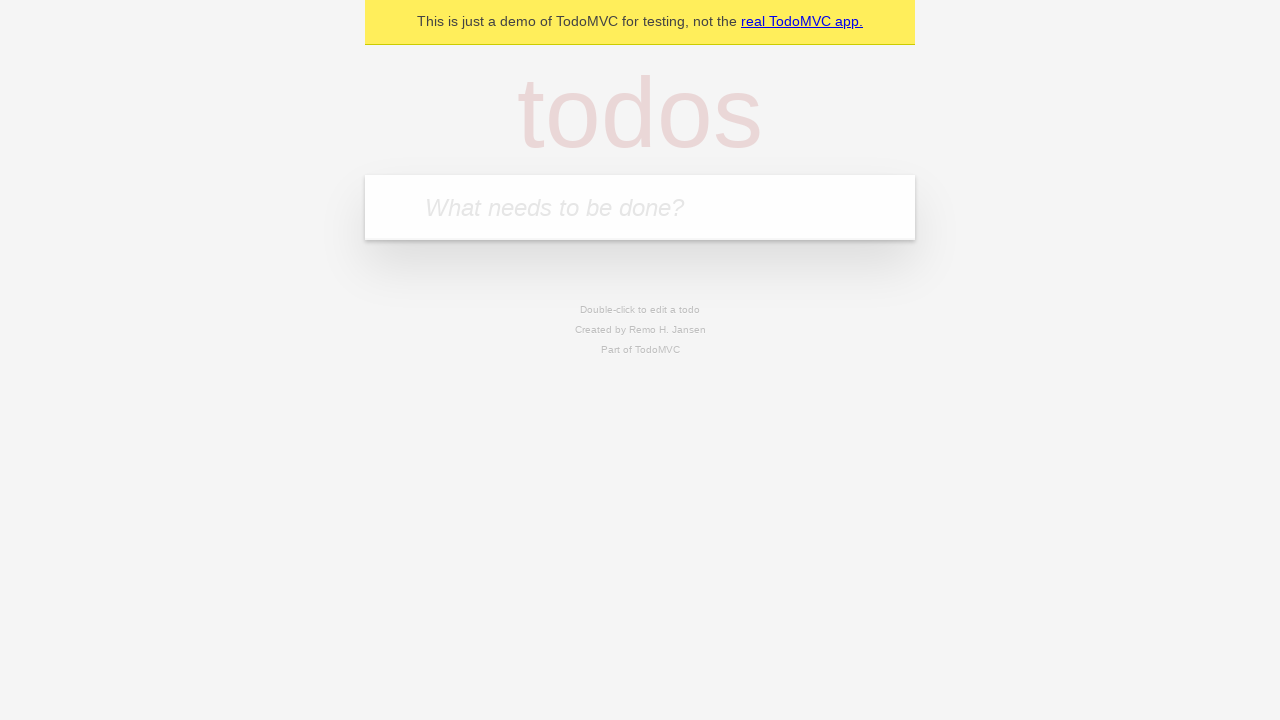

Filled todo input with 'buy some cheese' on internal:attr=[placeholder="What needs to be done?"i]
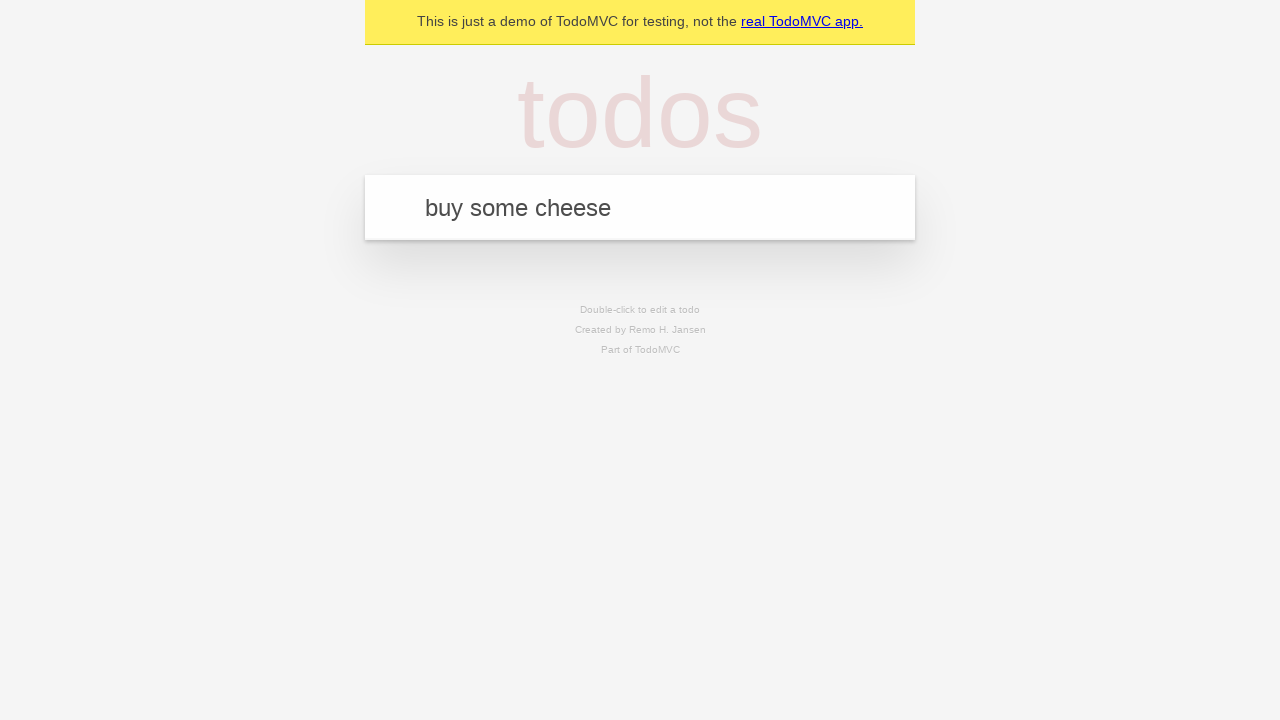

Pressed Enter to create todo 'buy some cheese' on internal:attr=[placeholder="What needs to be done?"i]
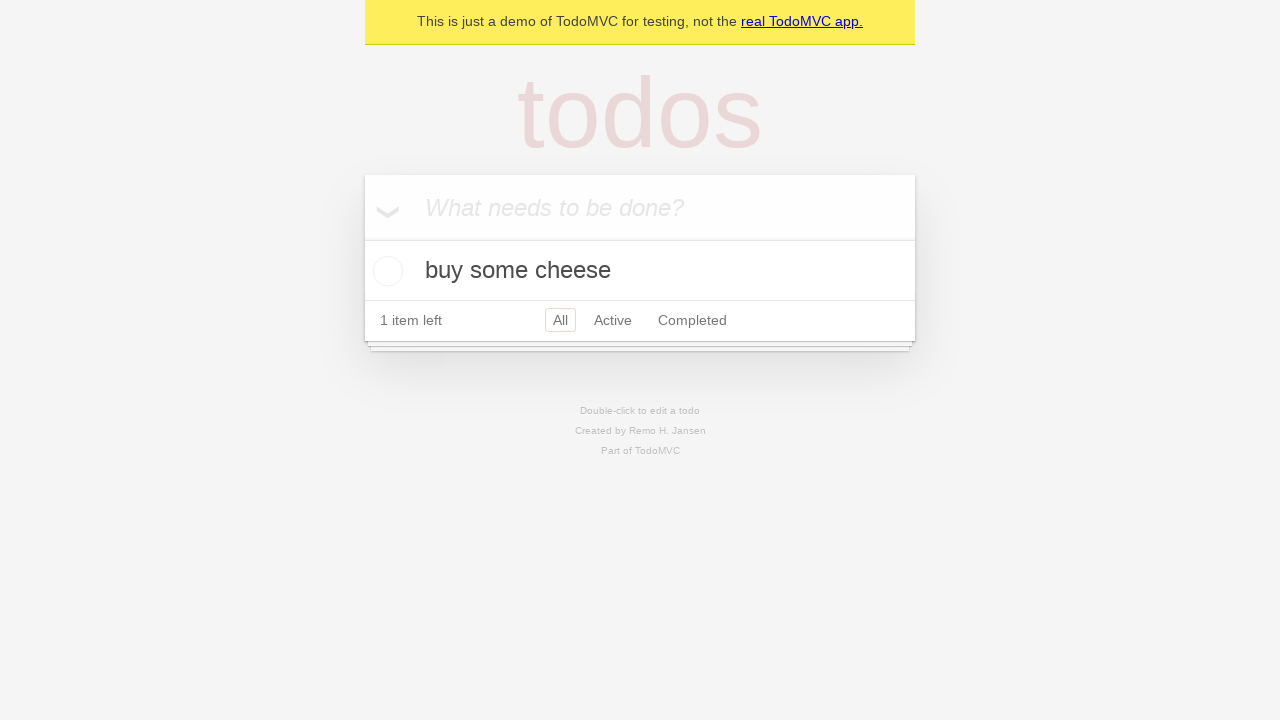

Filled todo input with 'feed the cat' on internal:attr=[placeholder="What needs to be done?"i]
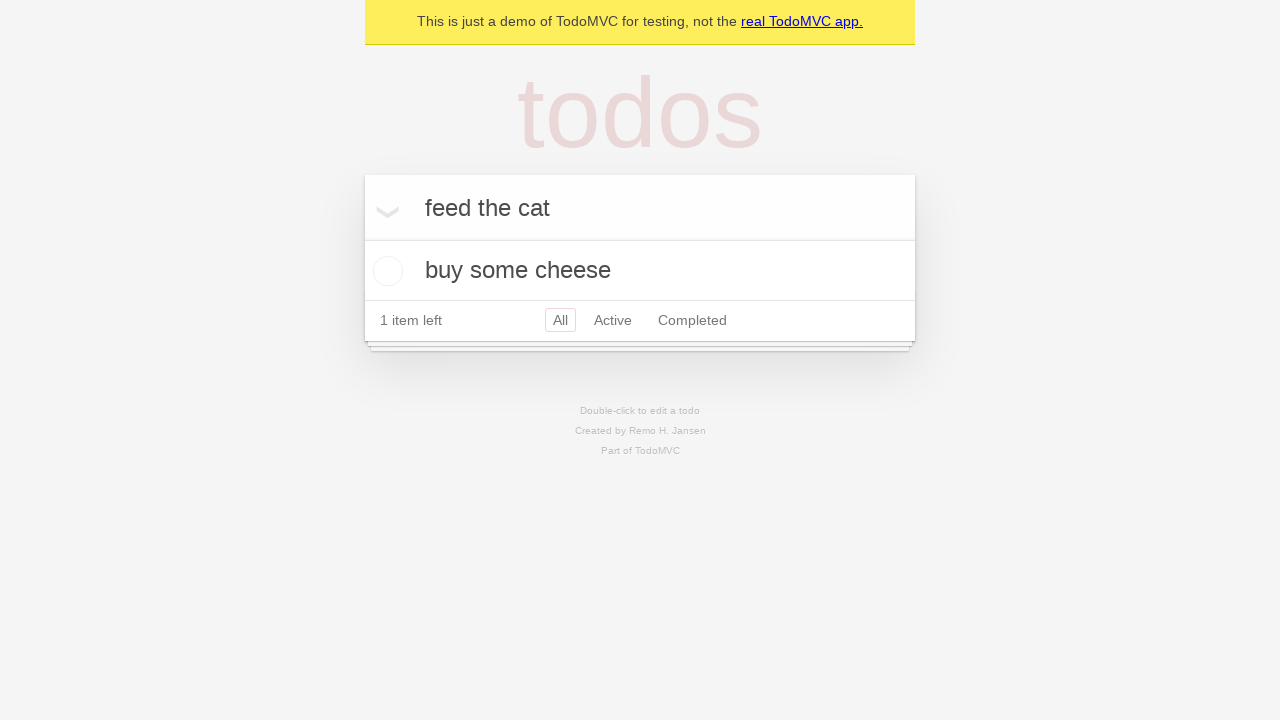

Pressed Enter to create todo 'feed the cat' on internal:attr=[placeholder="What needs to be done?"i]
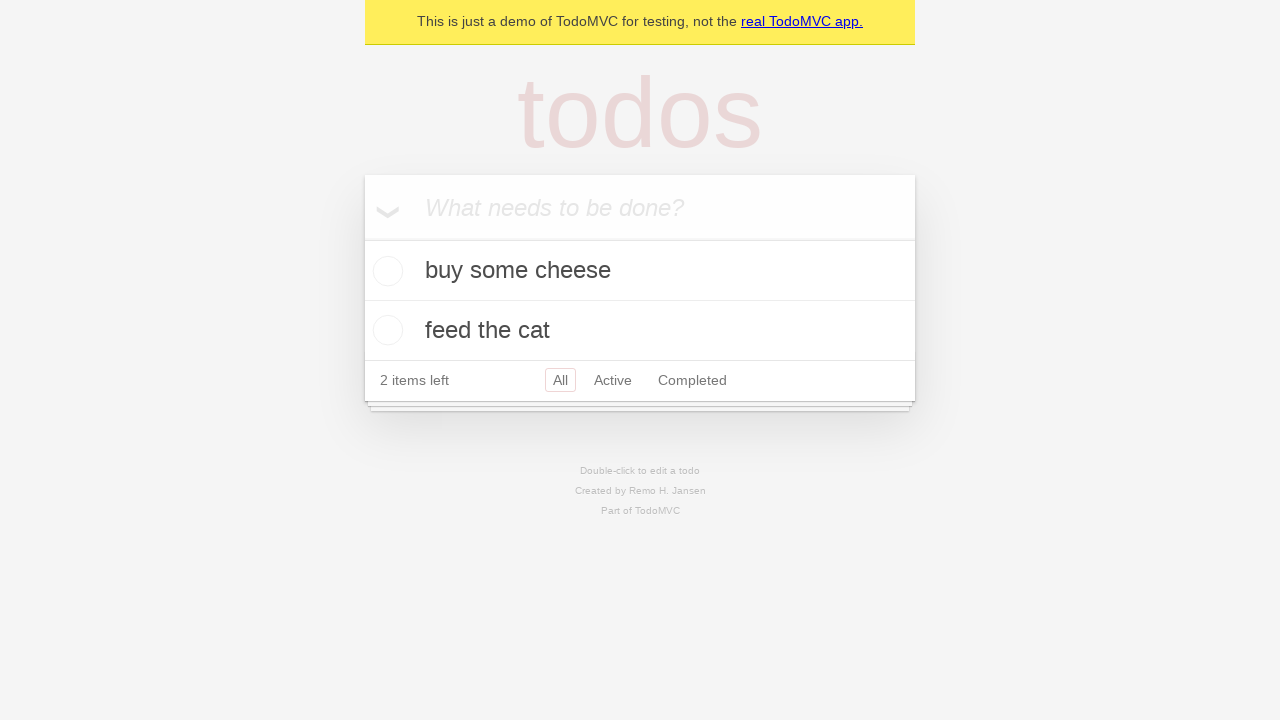

Located all todo items on page
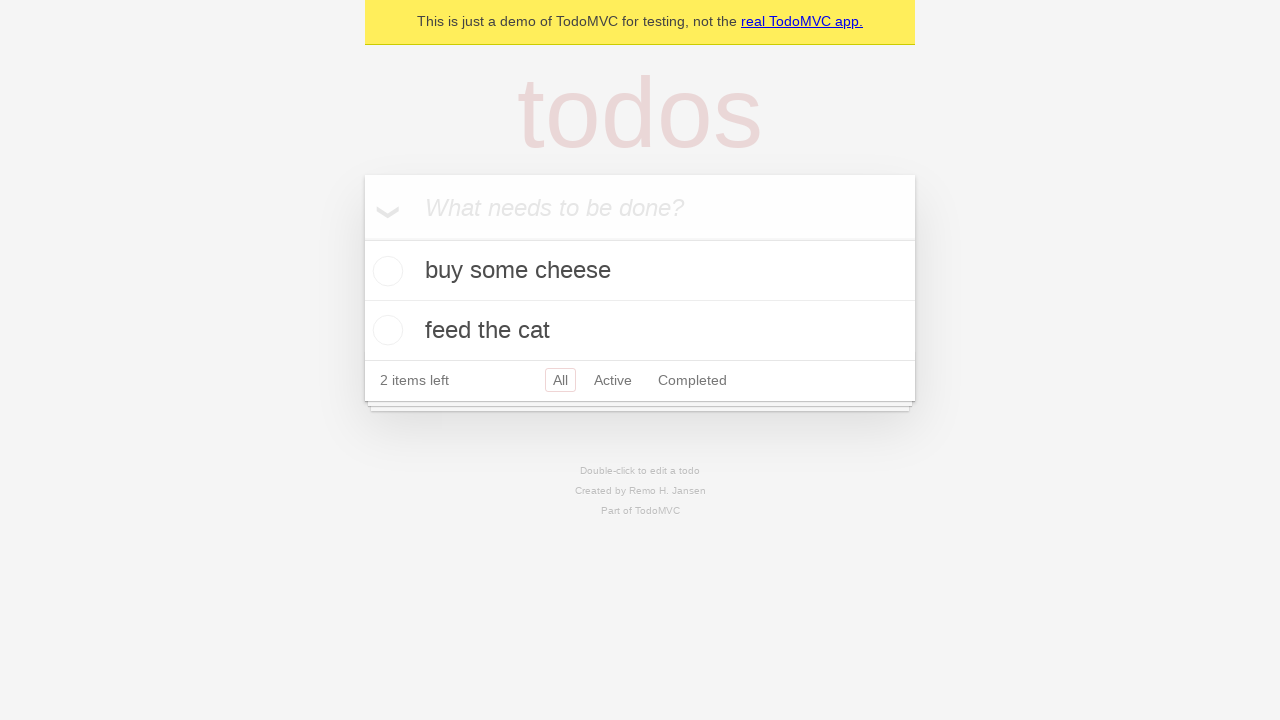

Located checkbox for first todo item
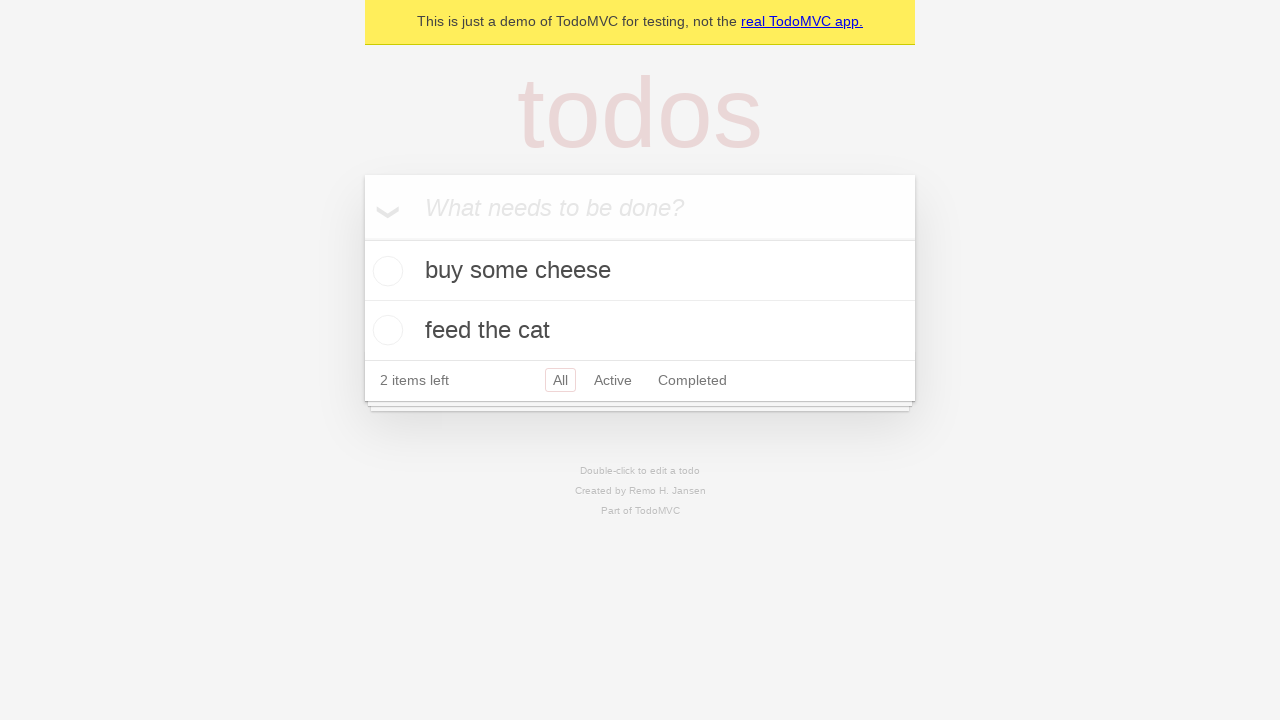

Checked the first todo item at (385, 271) on internal:testid=[data-testid="todo-item"s] >> nth=0 >> internal:role=checkbox
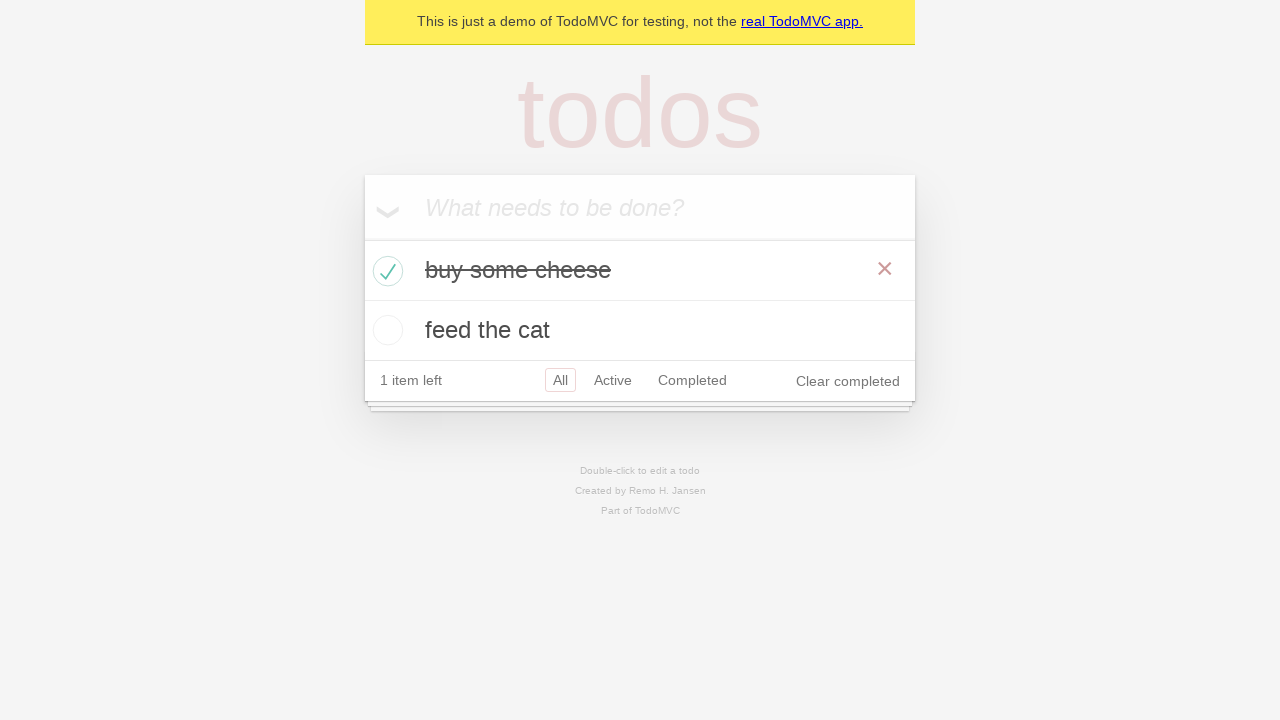

Reloaded the page to test data persistence
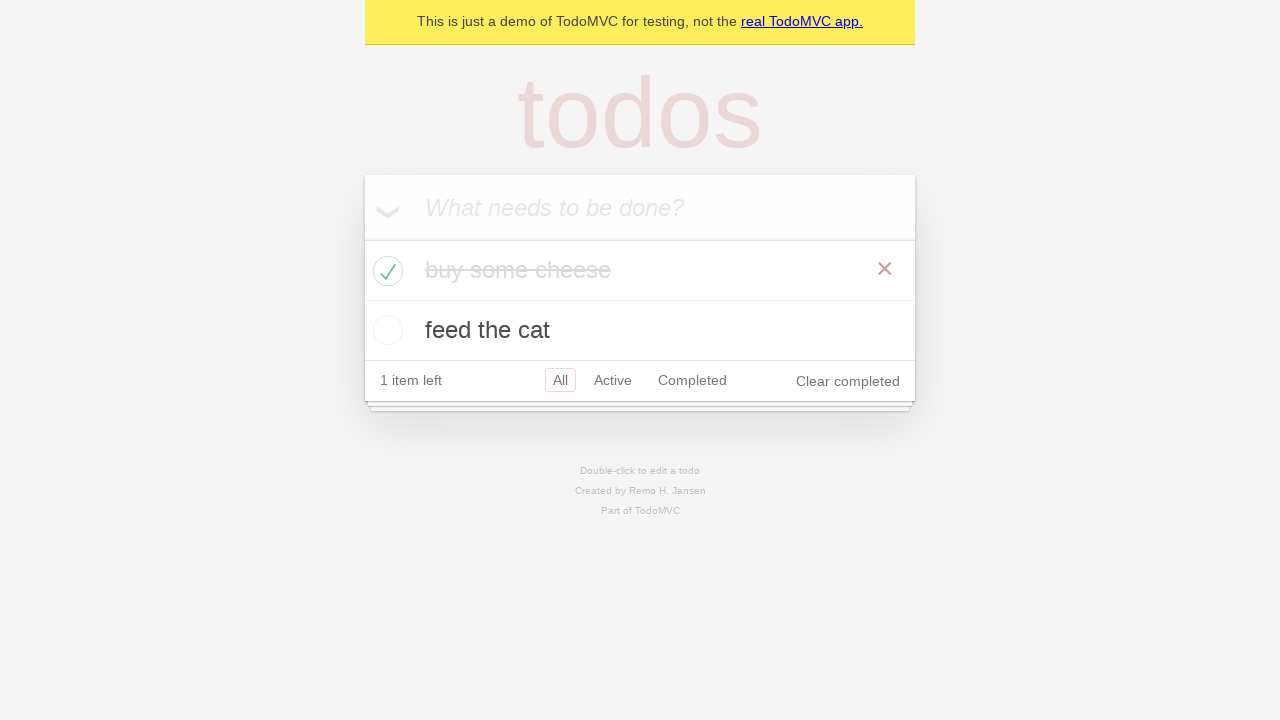

Waited for todo items to load after page reload
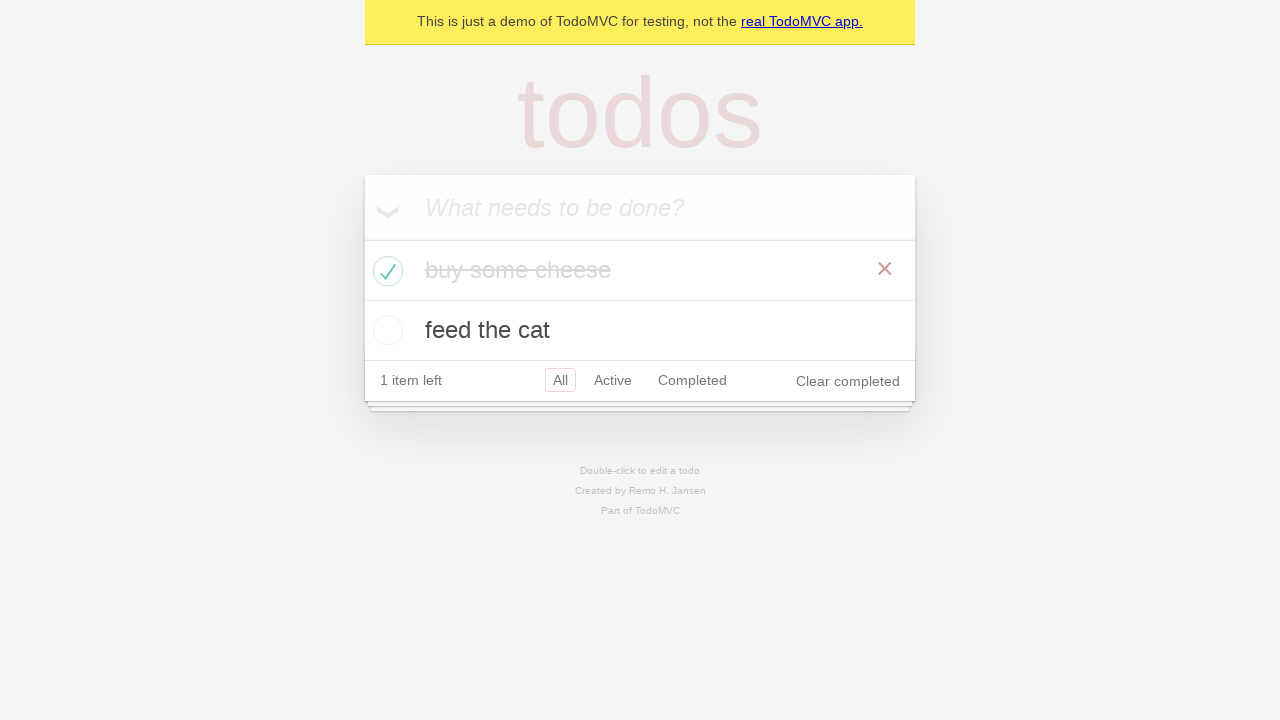

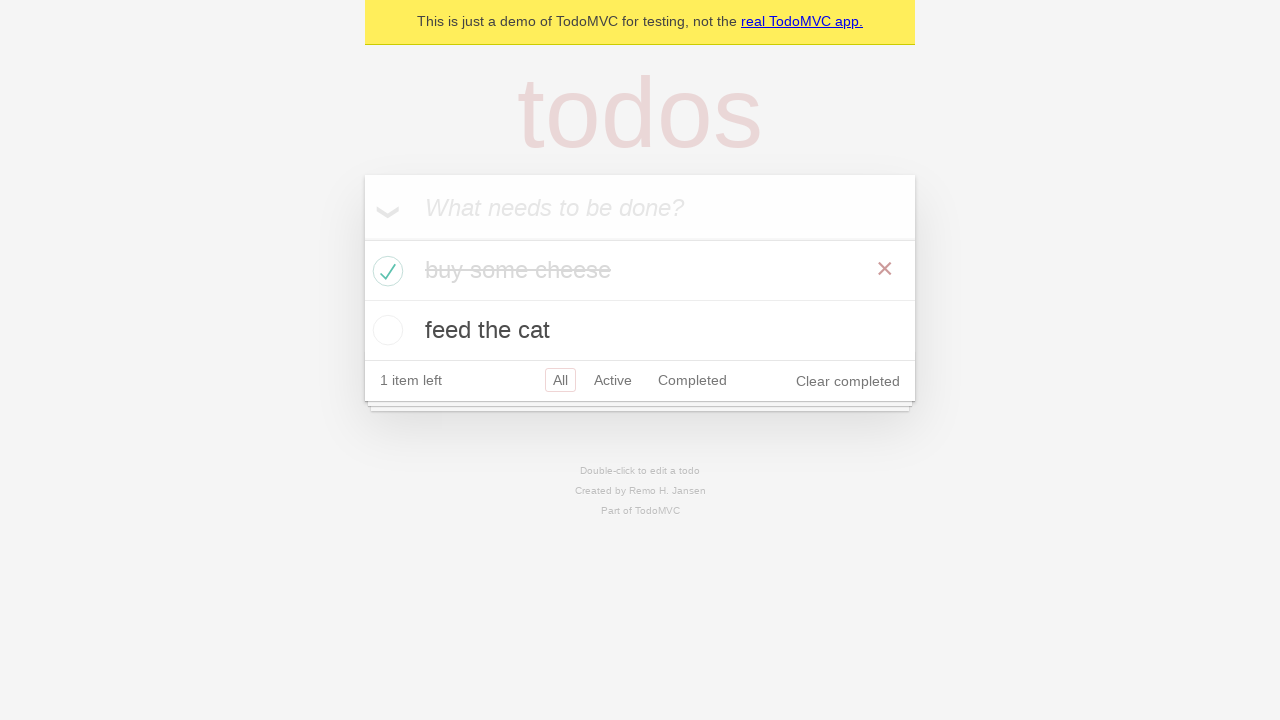